Tests Playwright's automatic wait functionality by clicking the Enable button to enable an input field, then clicking the Disable button to disable it again.

Starting URL: https://the-internet.herokuapp.com/dynamic_controls

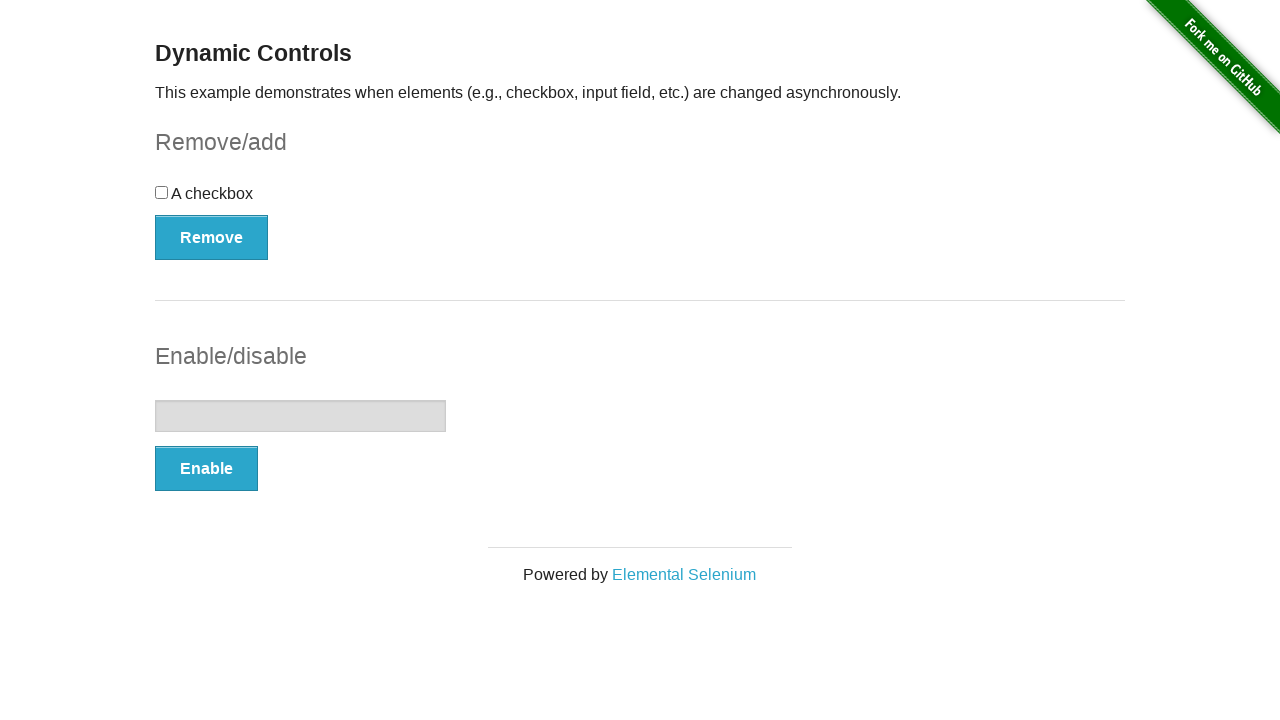

Clicked the Enable button to enable the input field at (206, 469) on button:has-text('Enable')
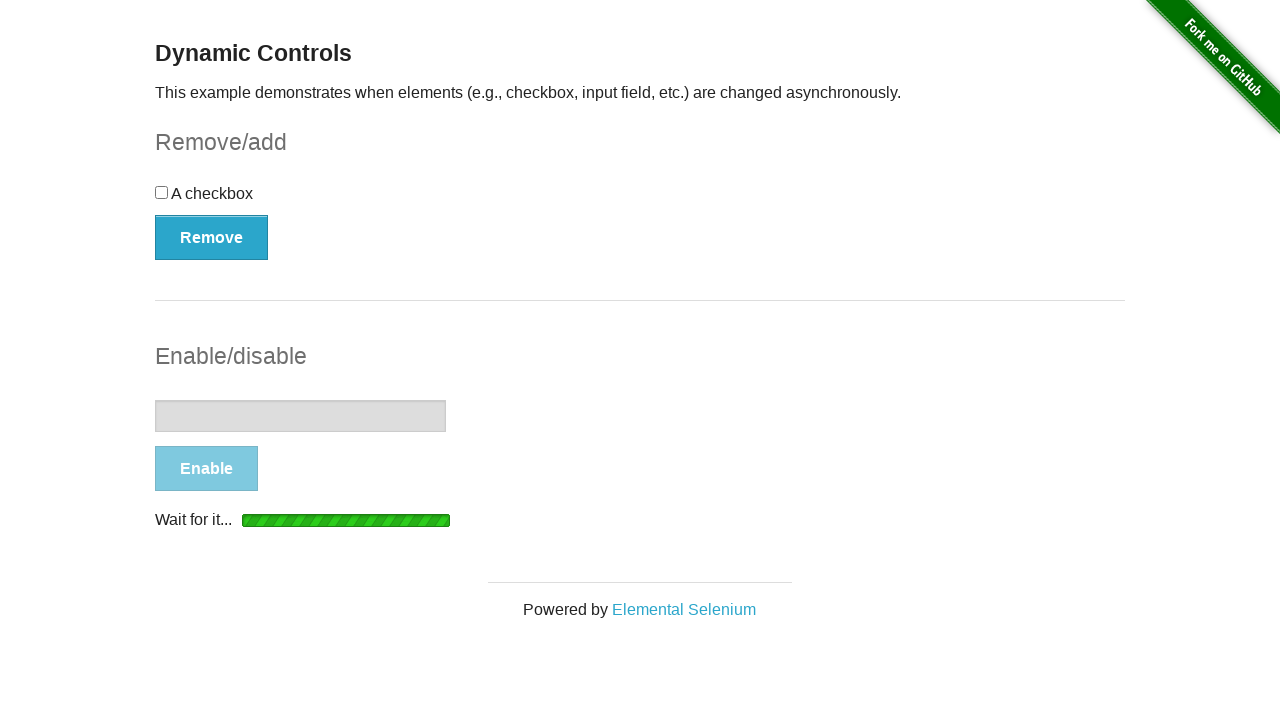

Input field is now enabled and ready for interaction
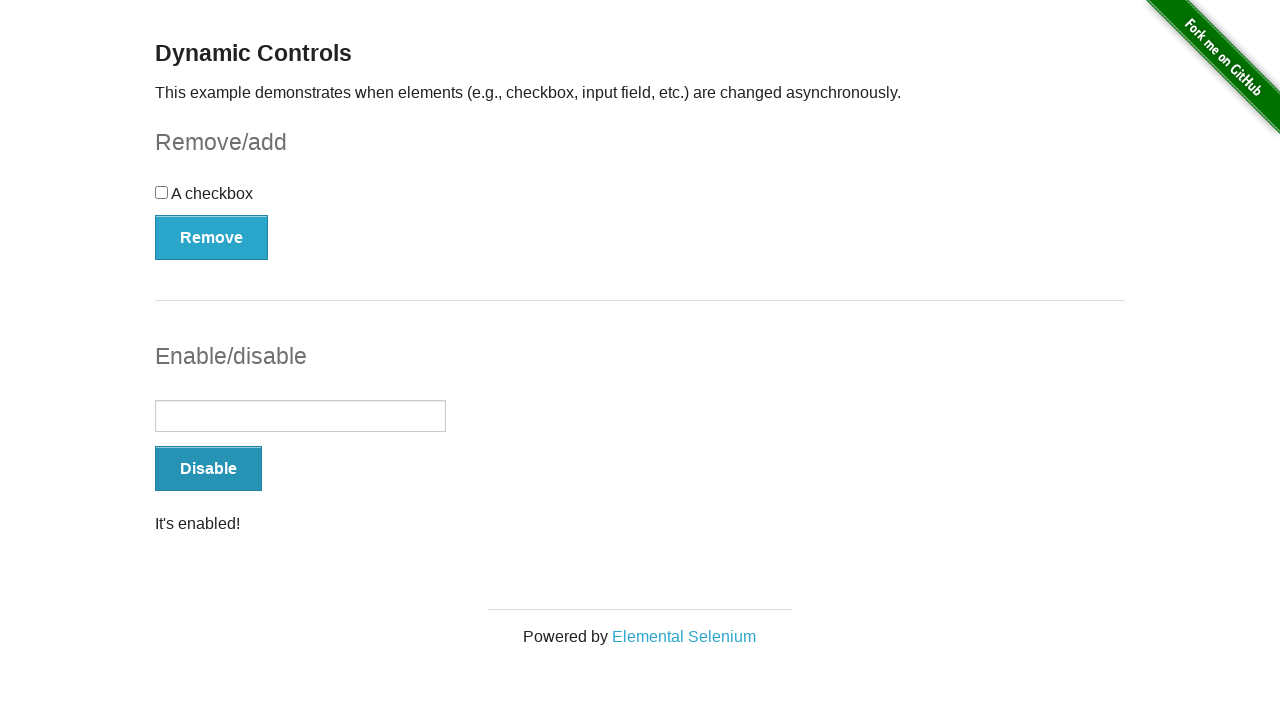

Clicked the Disable button to disable the input field at (208, 469) on button:has-text('Disable')
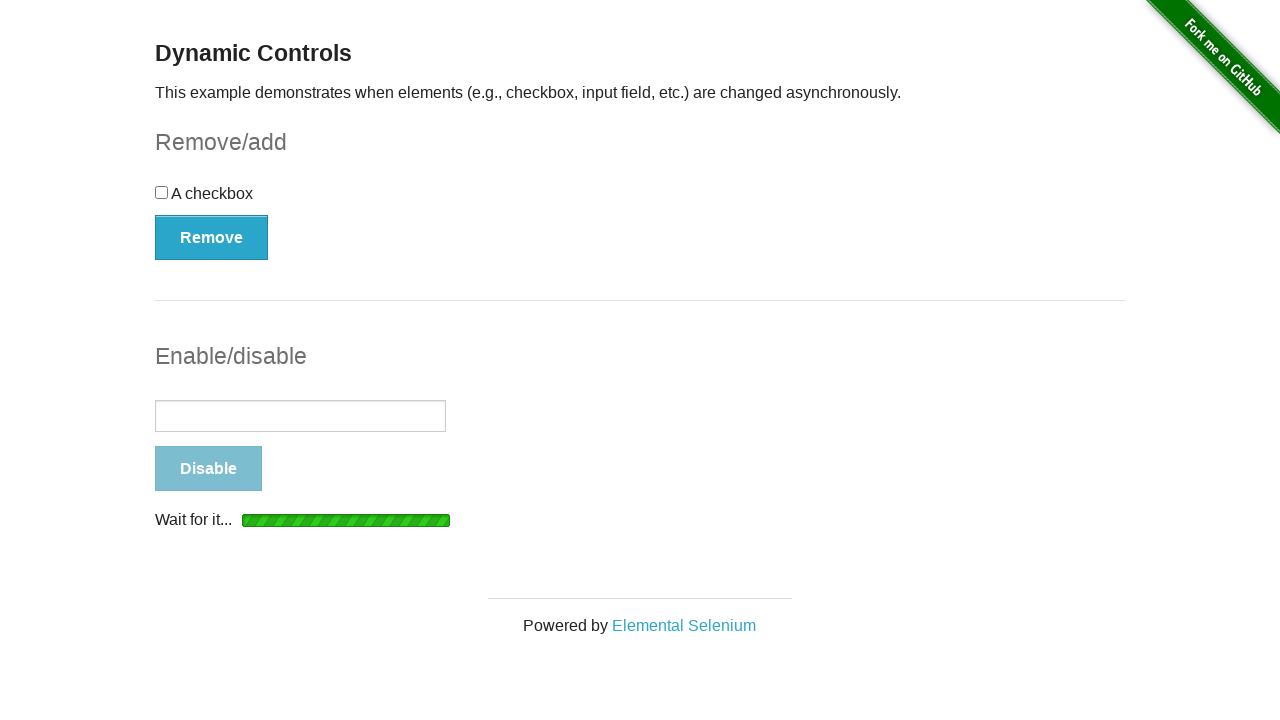

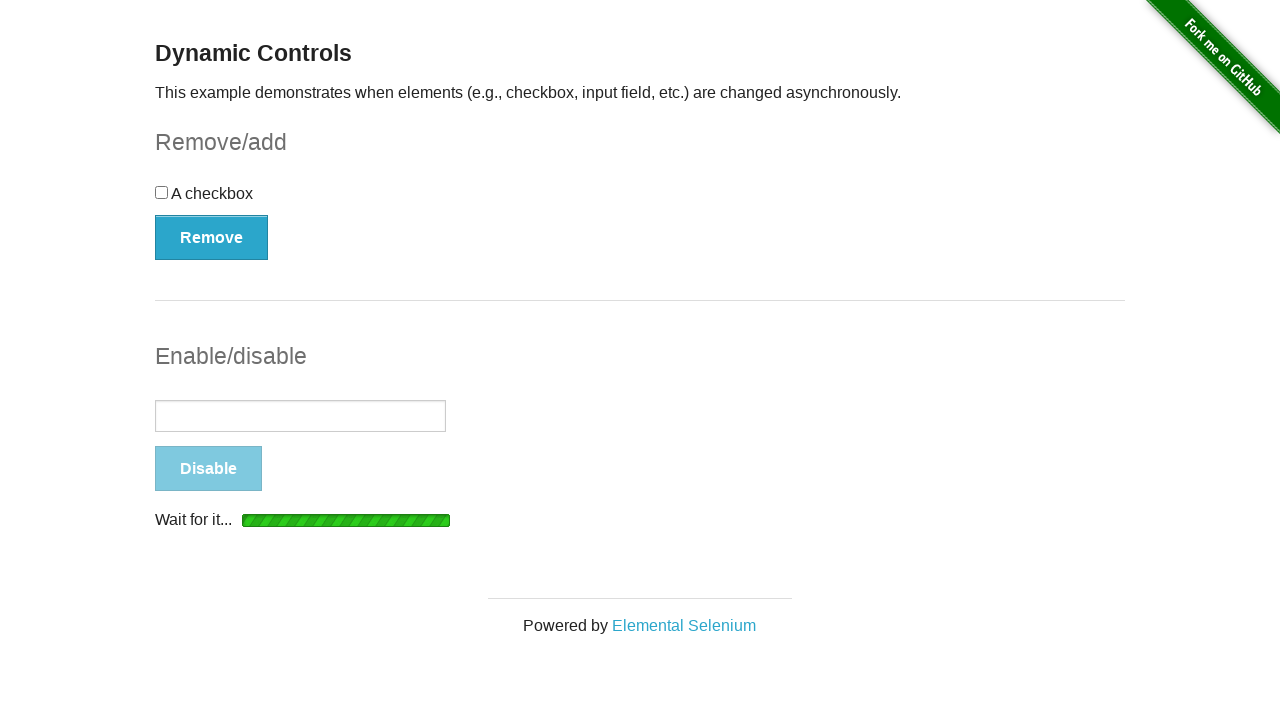